Navigates to Rahul Shetty Academy website and retrieves the page title

Starting URL: https://rahulshettyacademy.com/

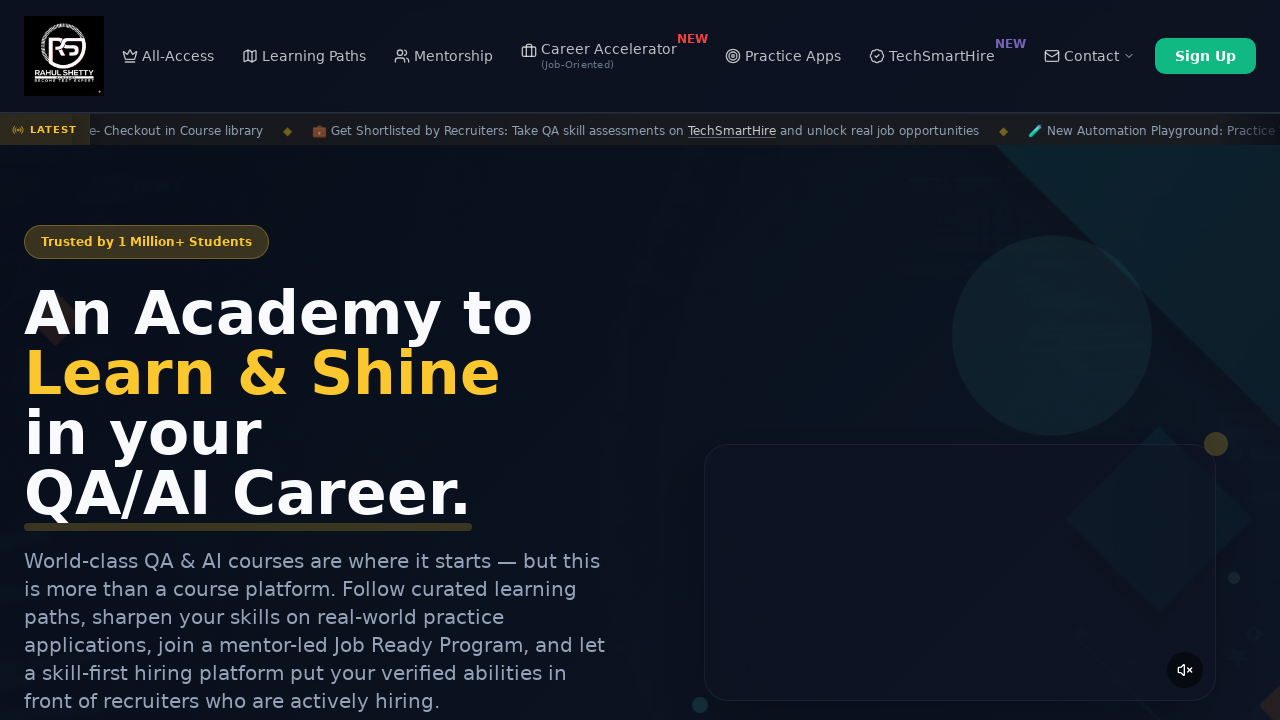

Navigated to Rahul Shetty Academy website
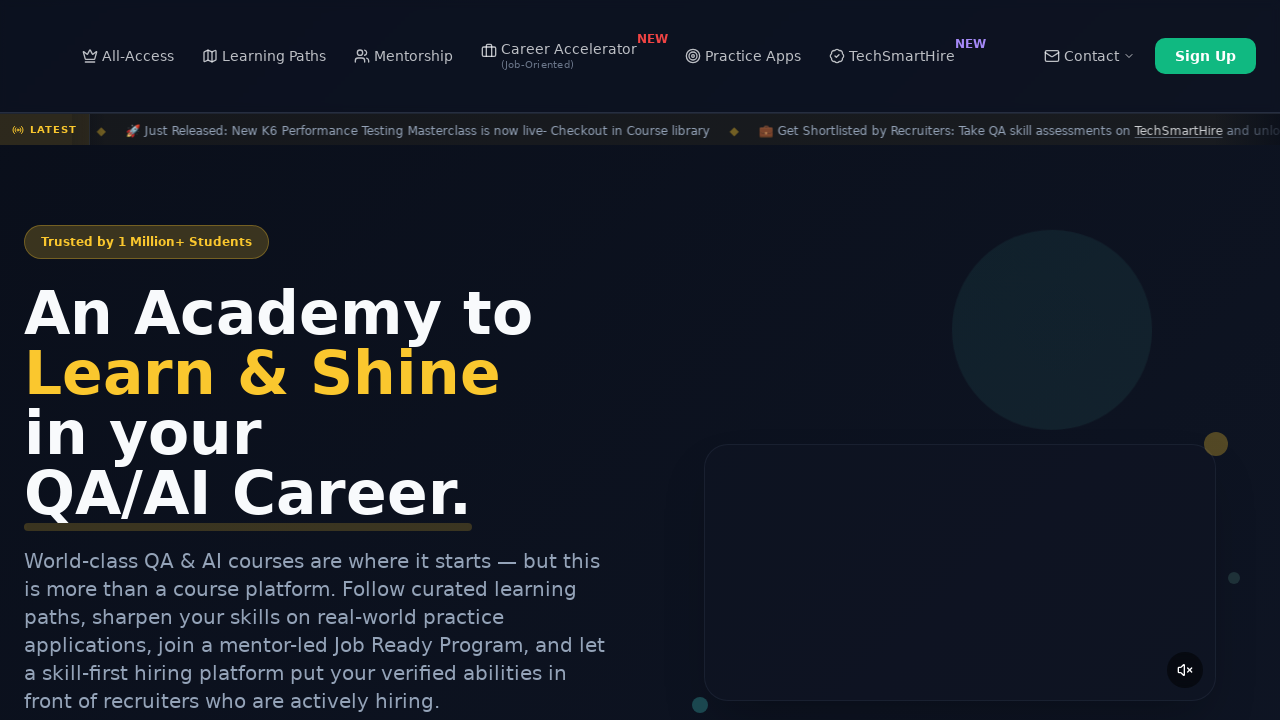

Retrieved and printed page title
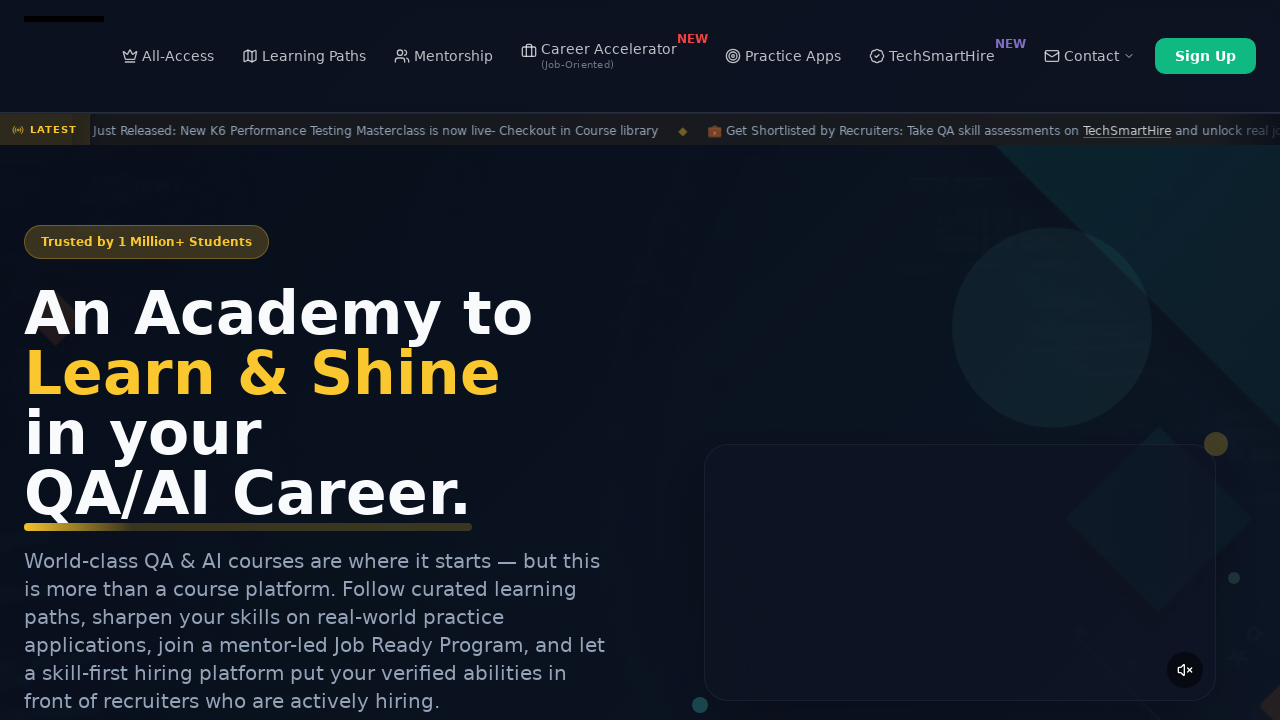

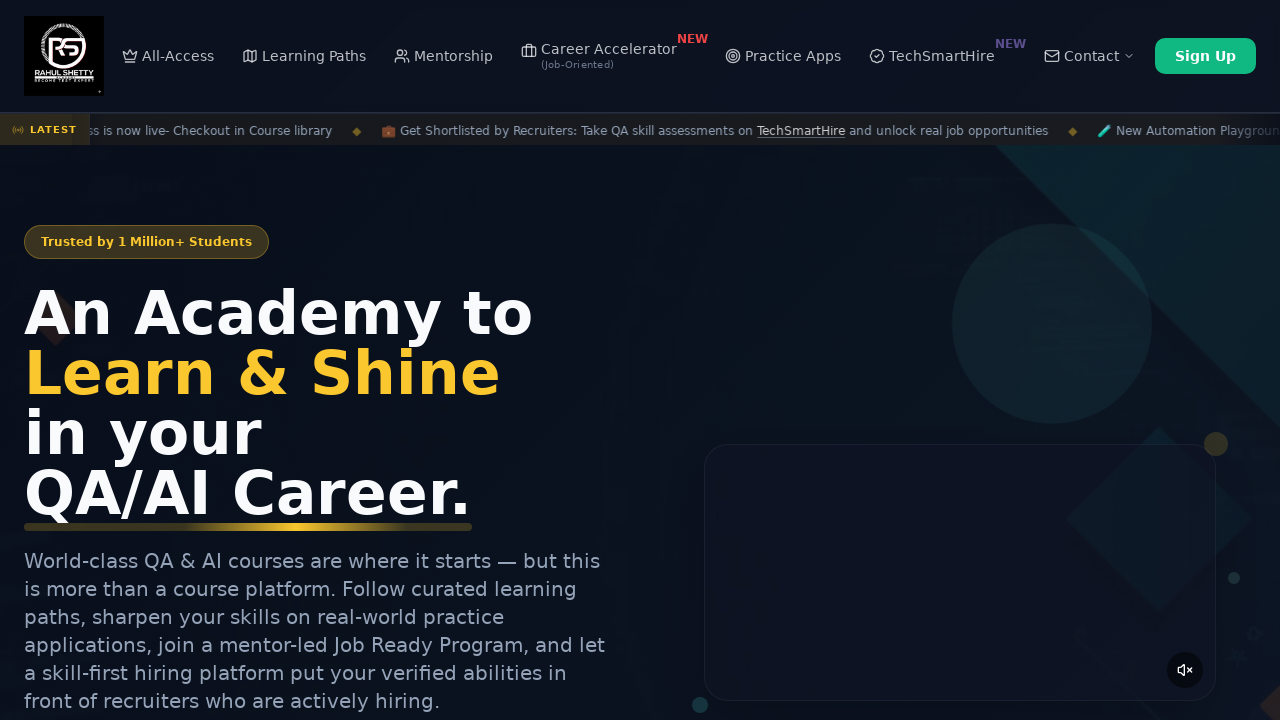